Tests scrolling functionality by navigating to the practice page and scrolling down to the "CYDEO" link at the bottom of the page using element targeting.

Starting URL: https://practice.cydeo.com/

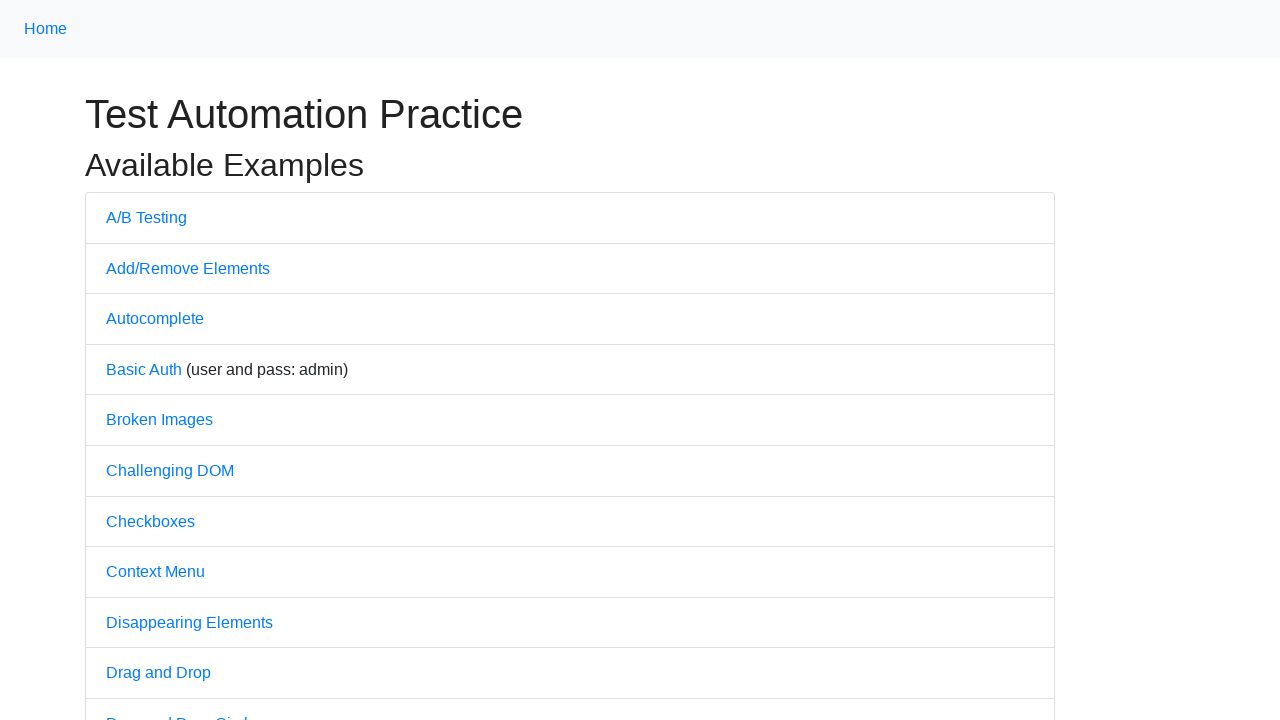

Located CYDEO link element using XPath
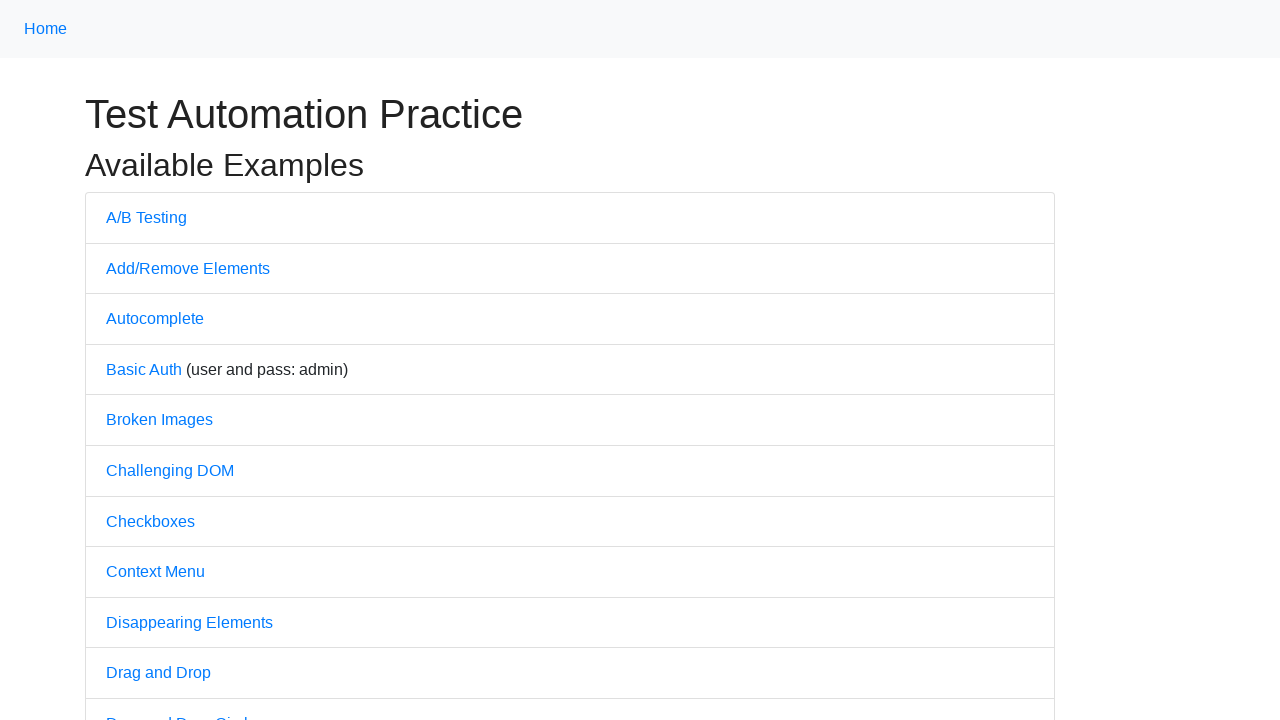

Scrolled down to bring CYDEO link into view
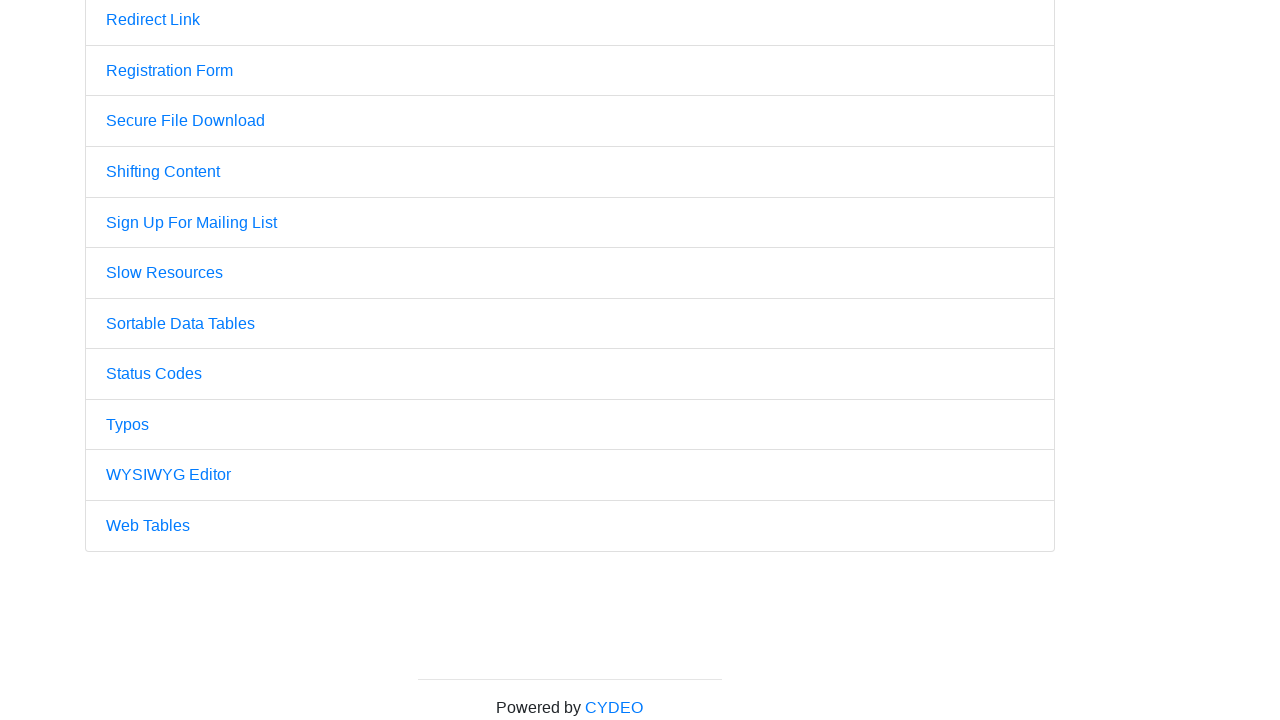

Waited 2 seconds to observe the scroll action
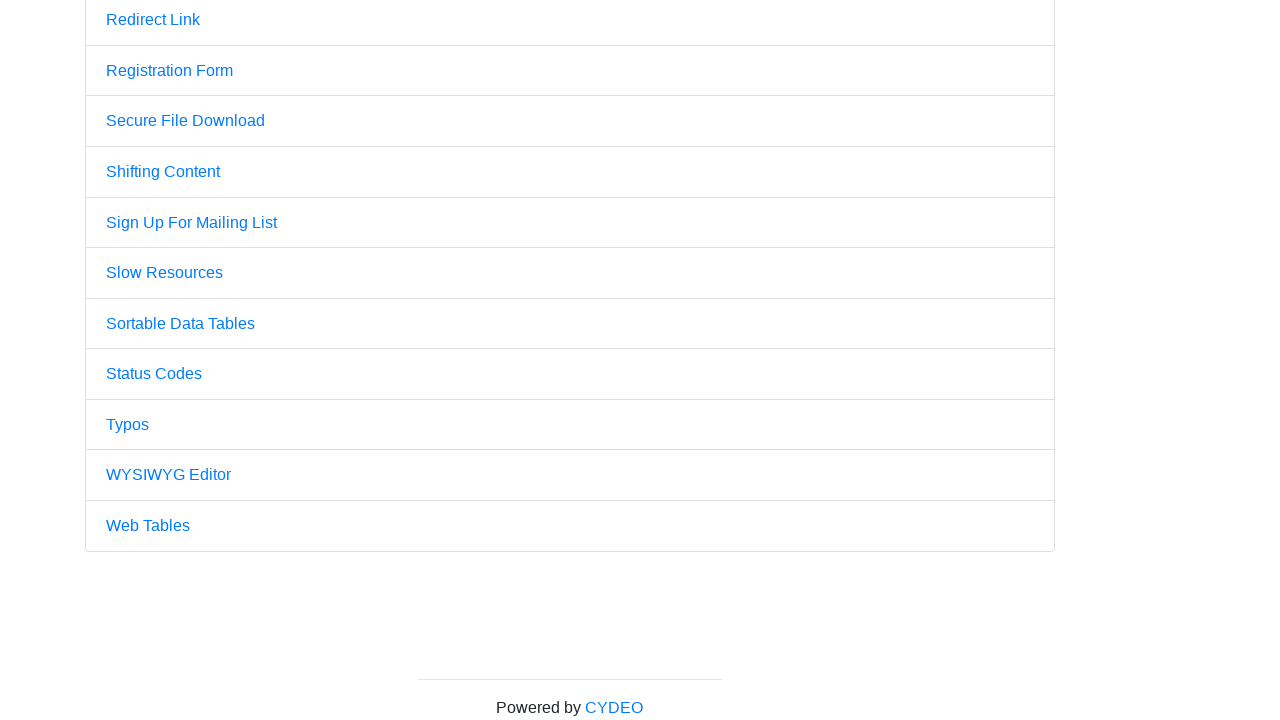

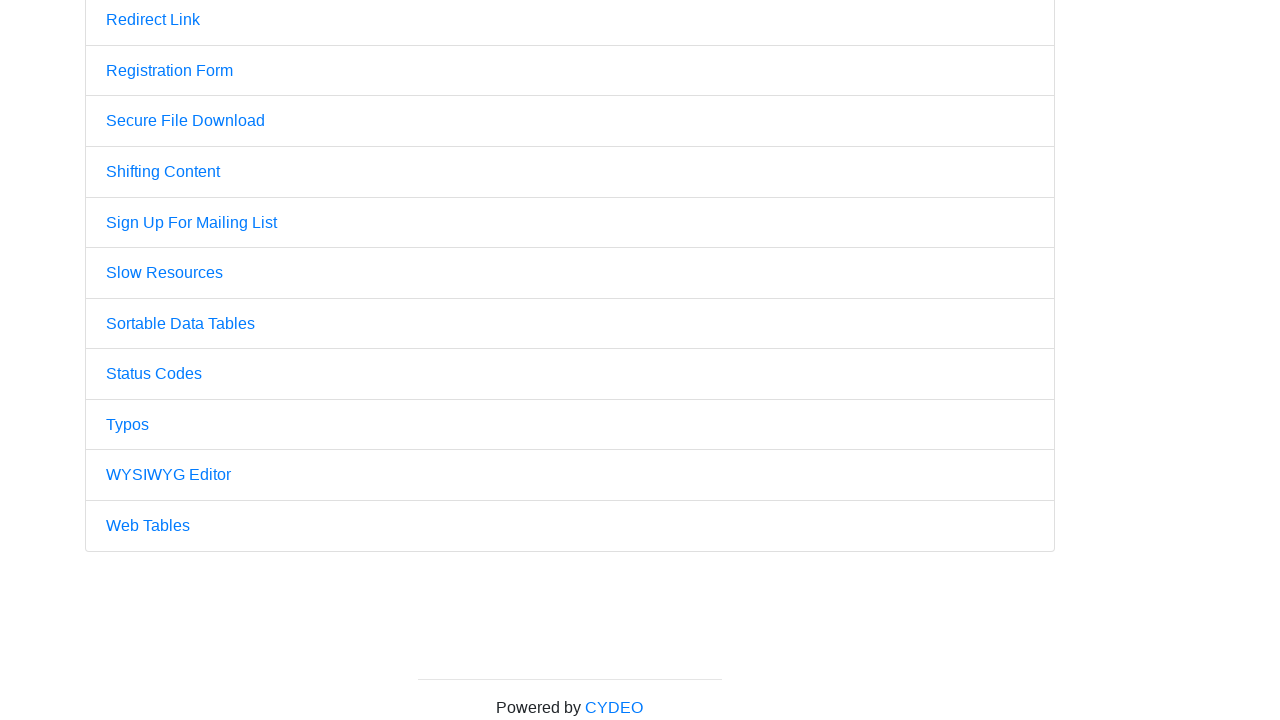